Tests opening a new tab by clicking a button, verifying content on the new page, and checking the original page button is still enabled

Starting URL: https://www.qa-practice.com/elements/new_tab/button

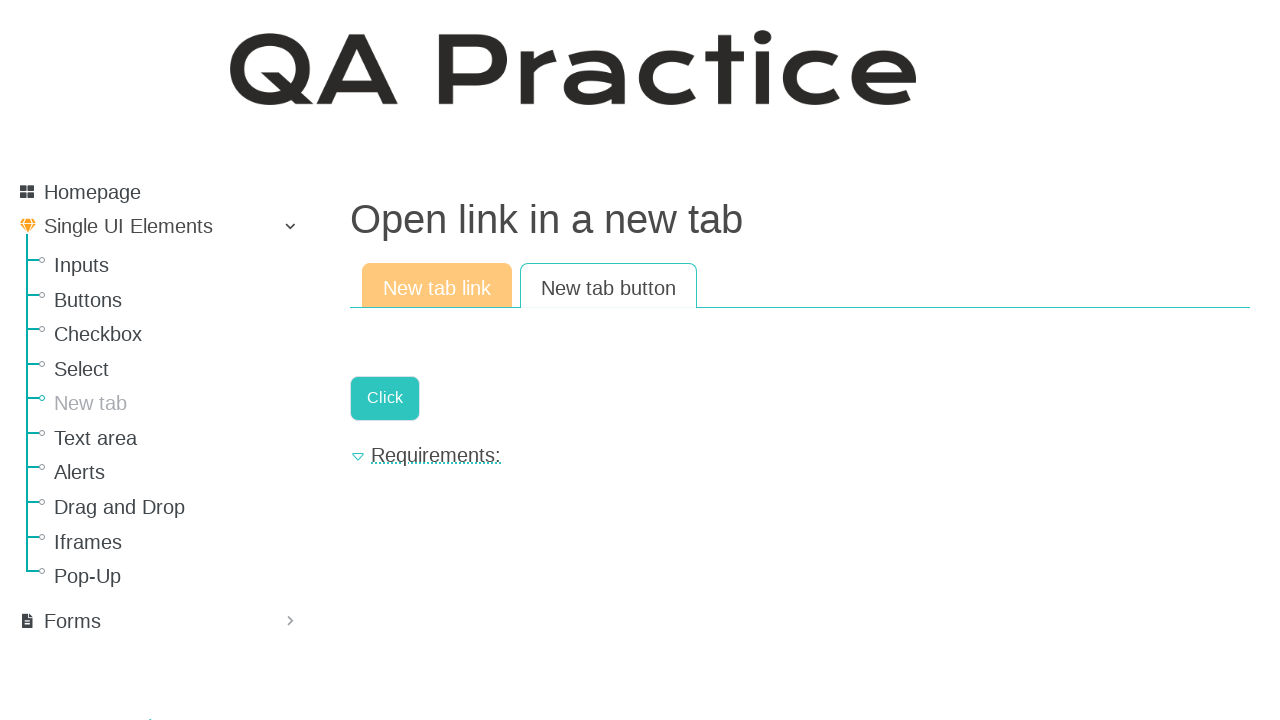

Clicked button to open new tab at (385, 398) on #new-page-button
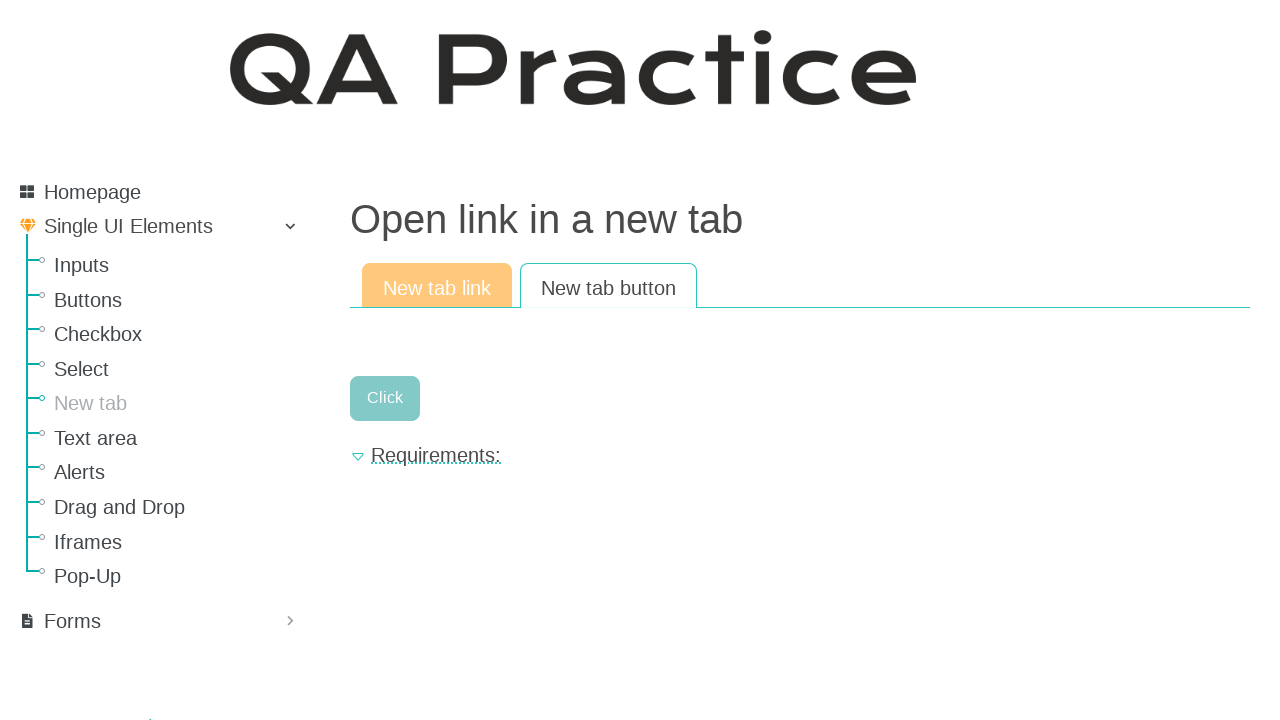

New tab/page opened and reference obtained
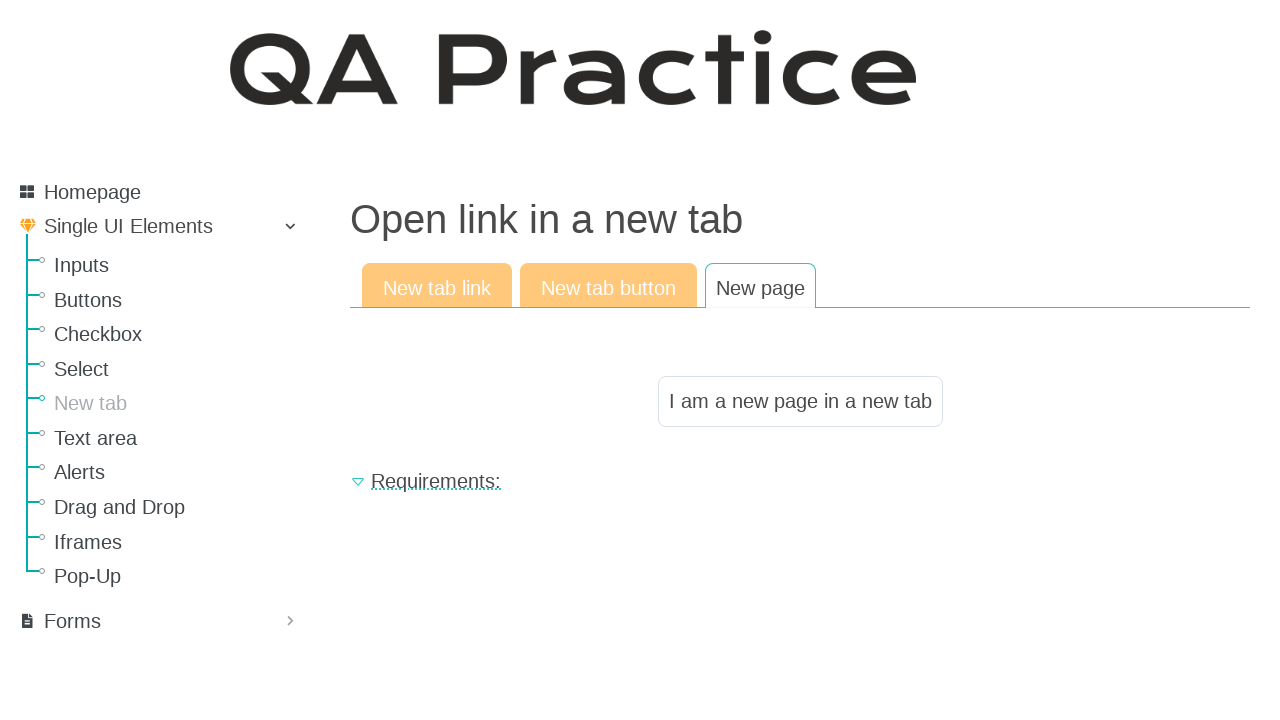

Verified new page contains expected text 'I am a new page in a new tab'
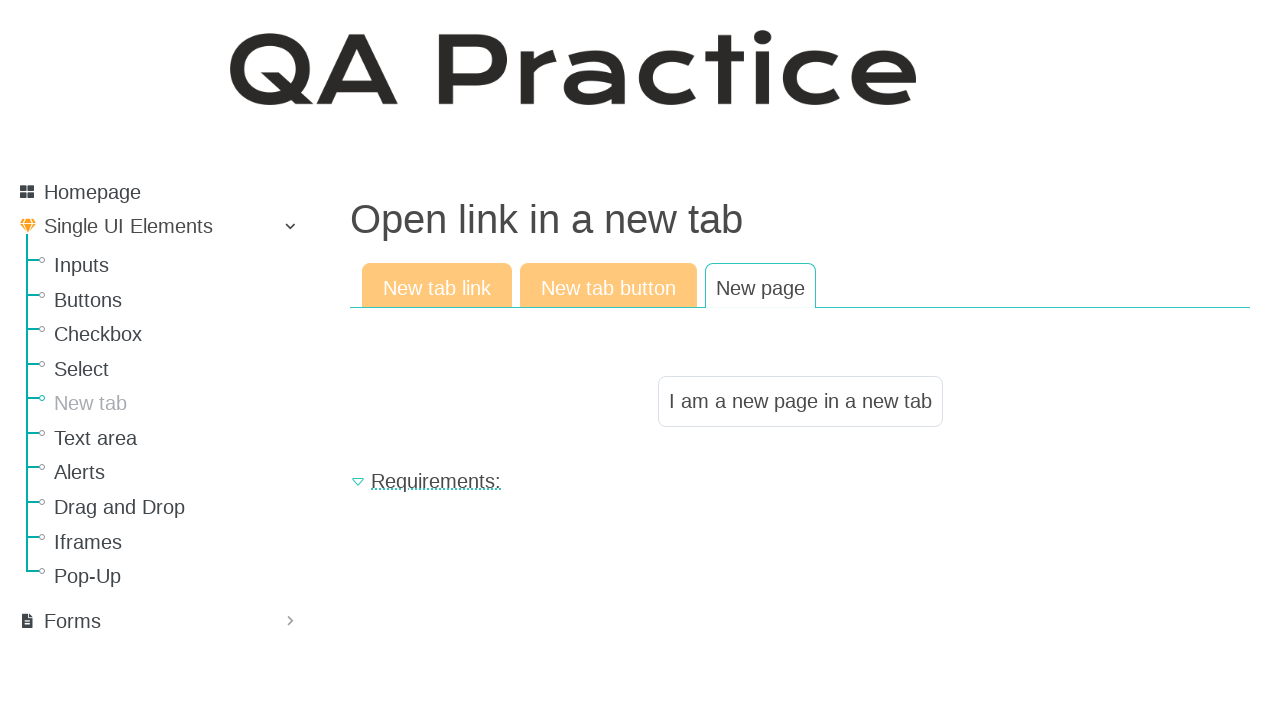

Verified original page button is still enabled
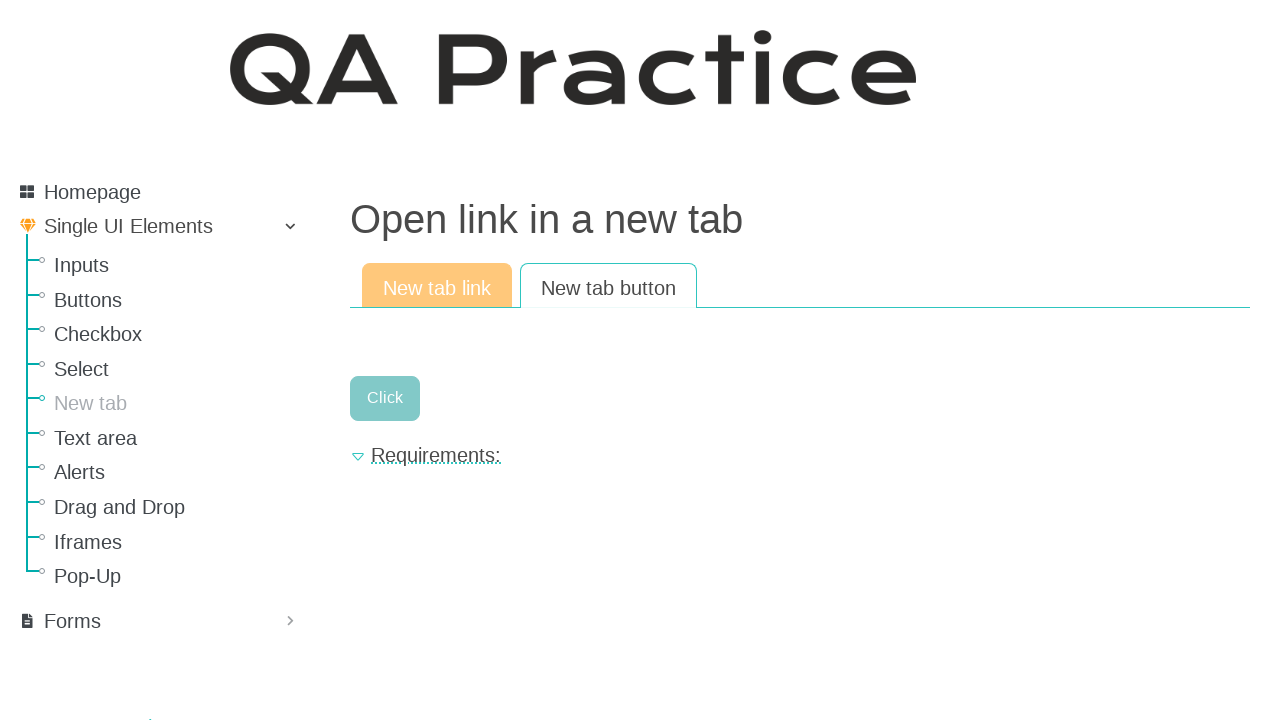

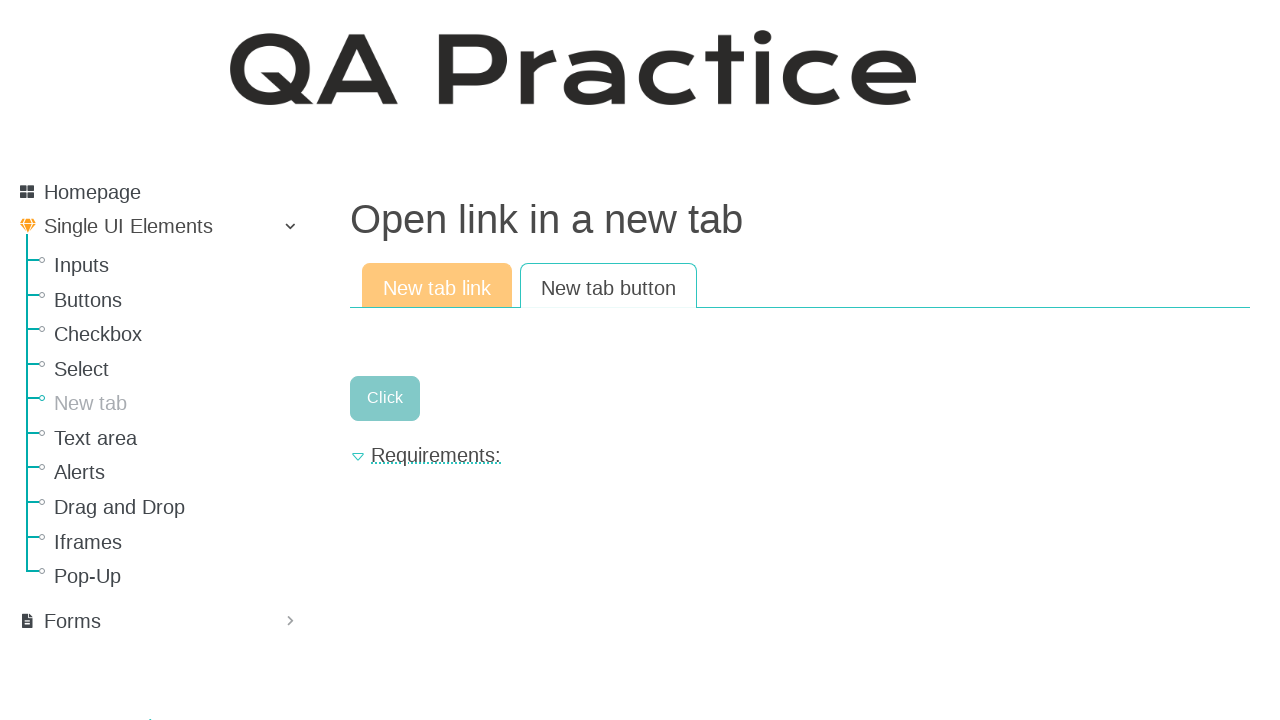